Tests navigation to the Browse Languages page and verifies the table headers for Language and Author columns are displayed

Starting URL: http://www.99-bottles-of-beer.net/

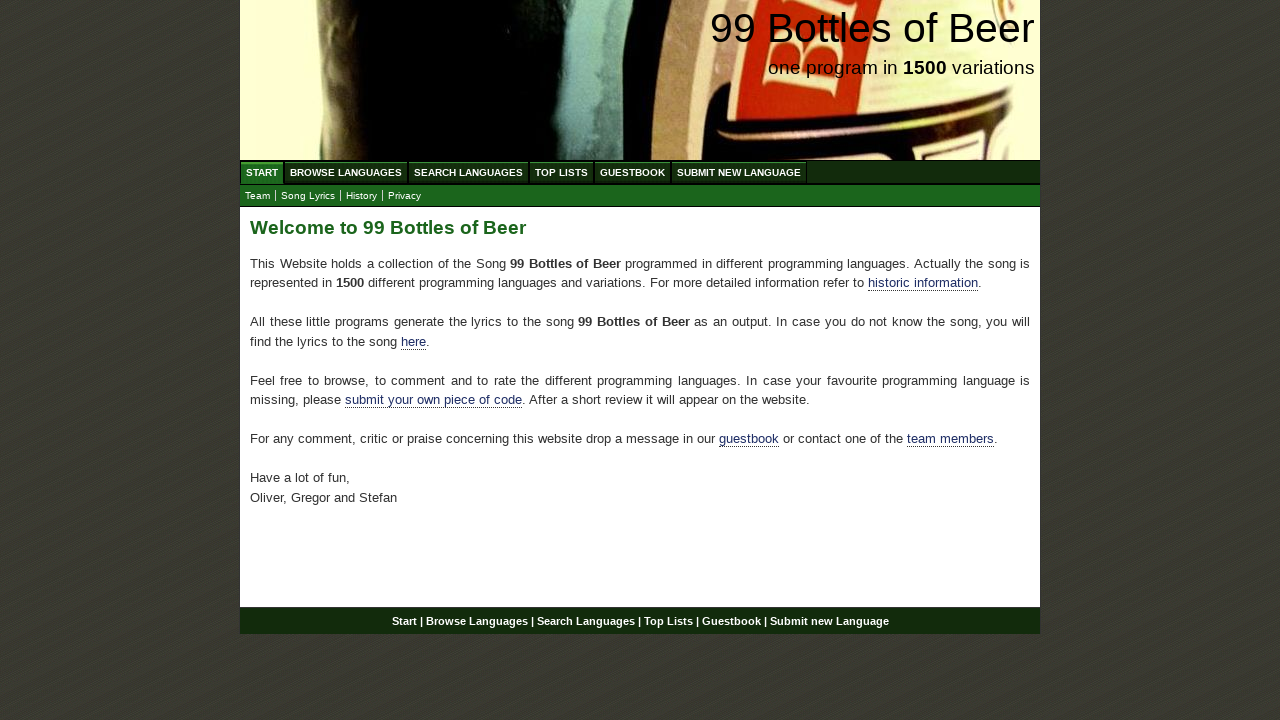

Clicked on Browse Languages link in menu at (346, 172) on #menu a[href='/abc.html']
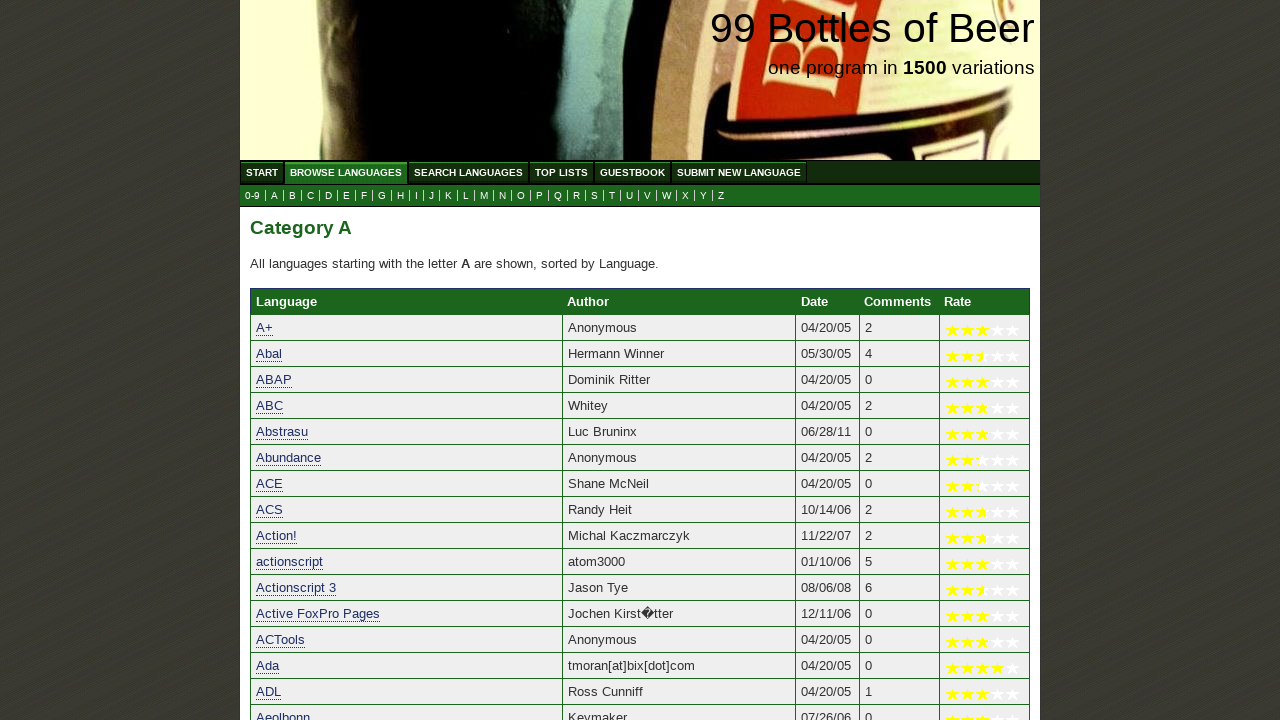

Verified Language column header is displayed in table
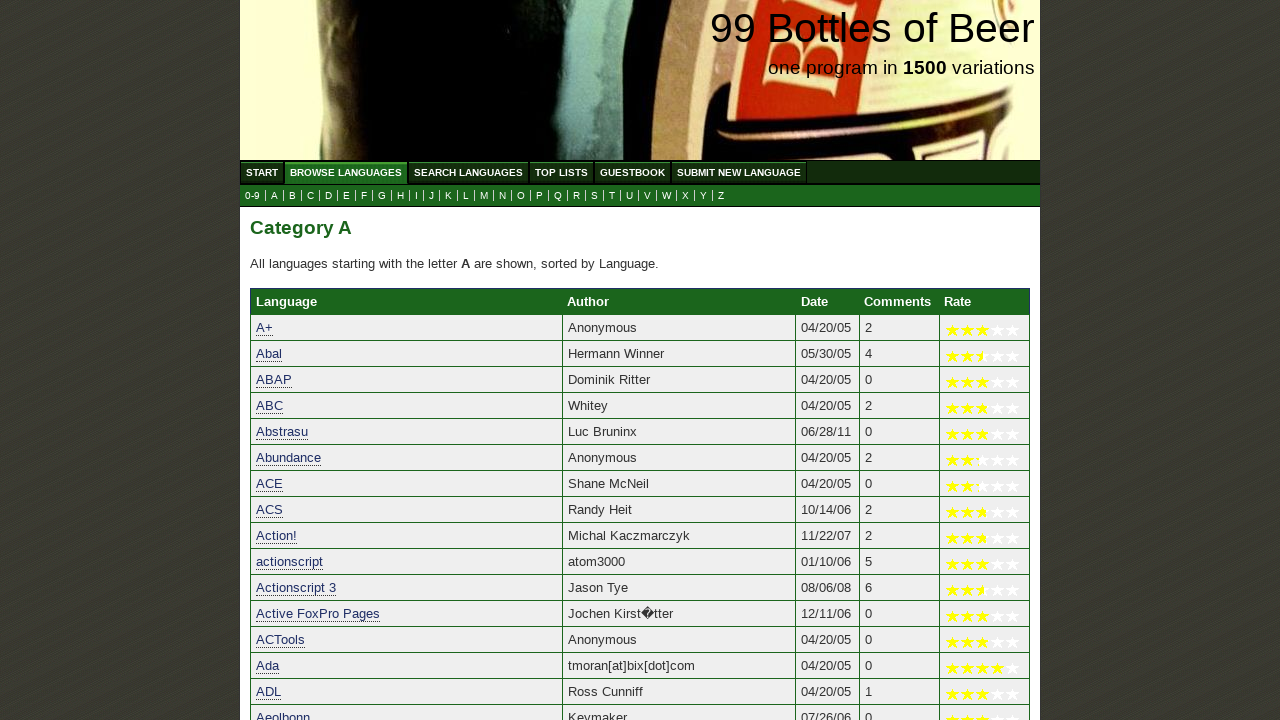

Verified Author column header is displayed in table
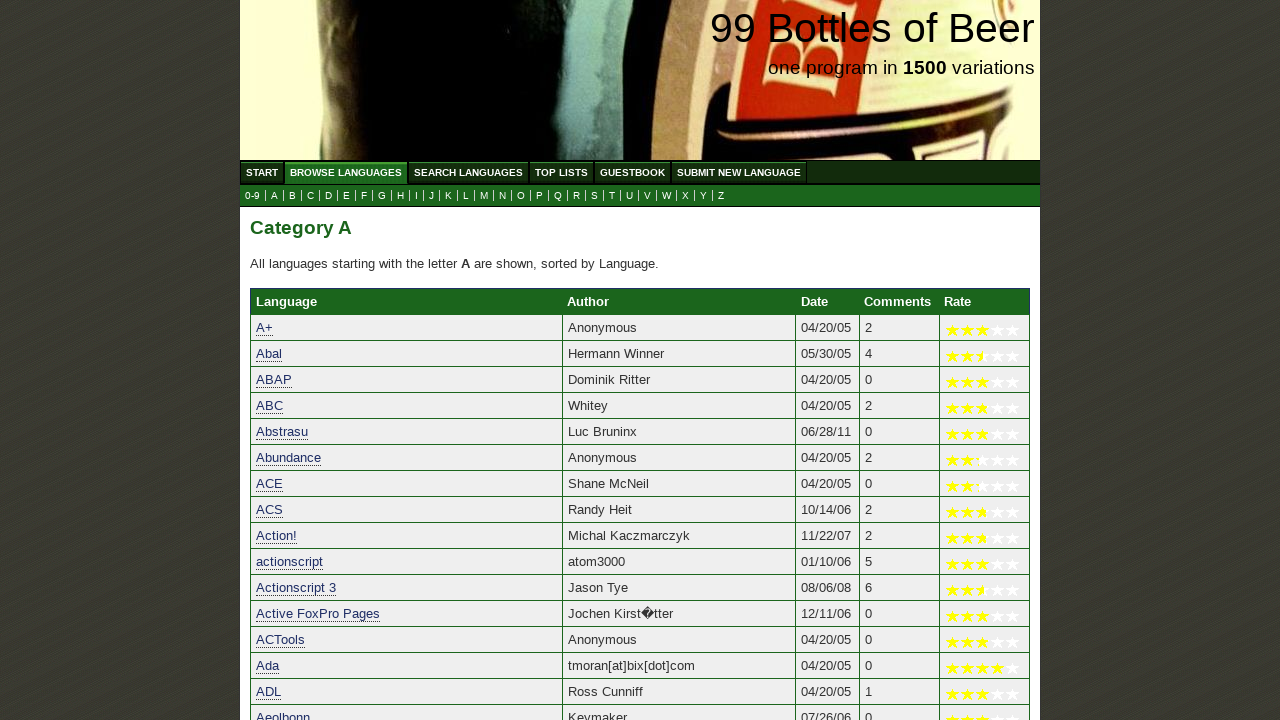

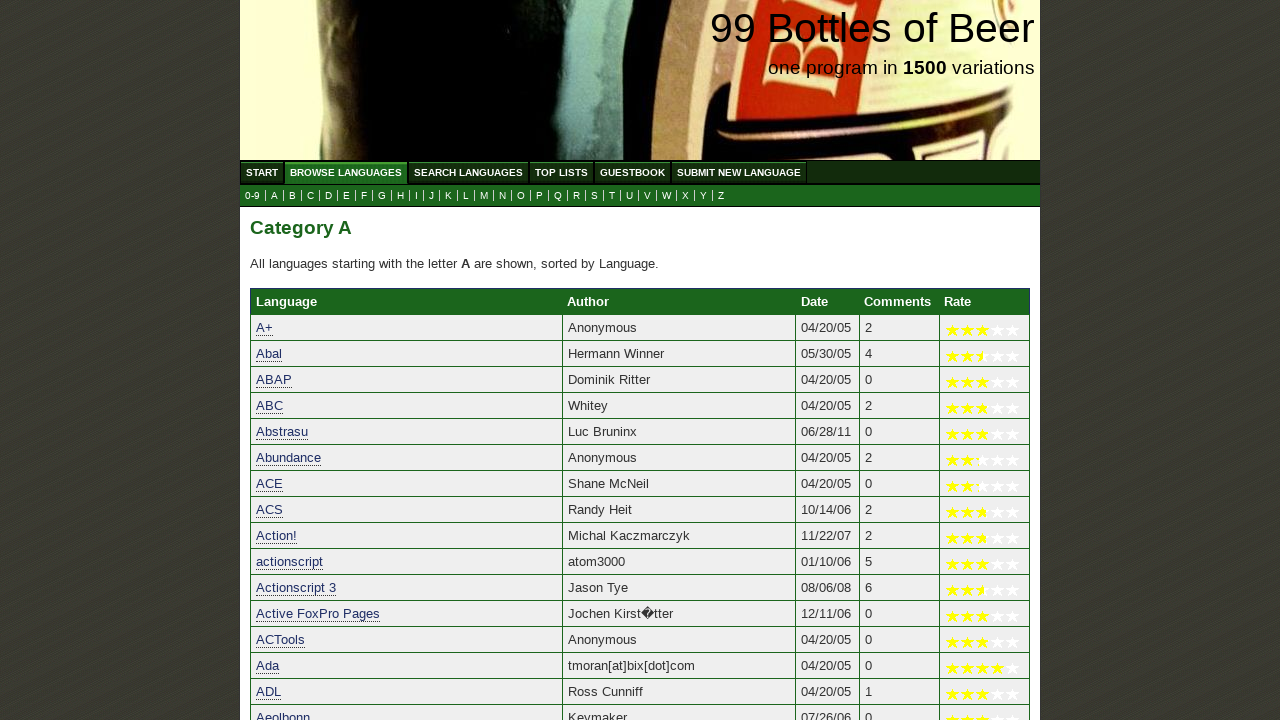